Tests tooltip functionality by hovering over an input field and verifying that the tooltip attribute is present

Starting URL: http://jqueryui.com/tooltip/

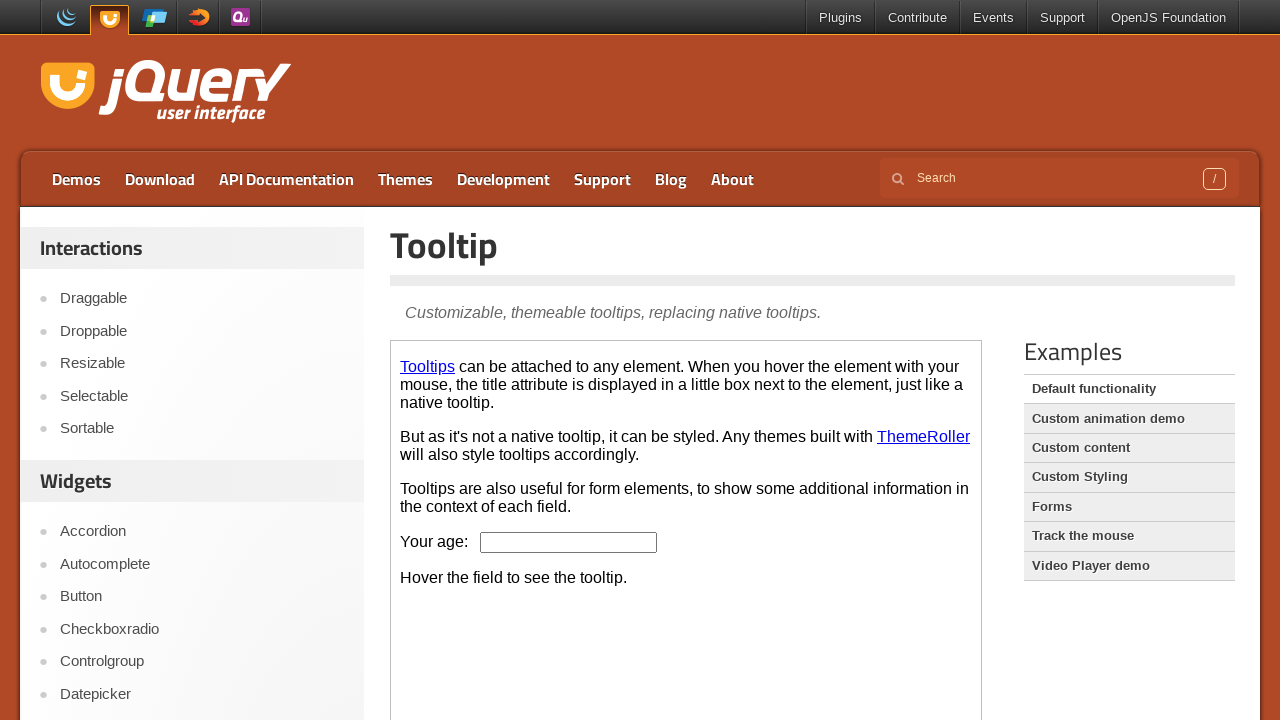

Located the demo iframe
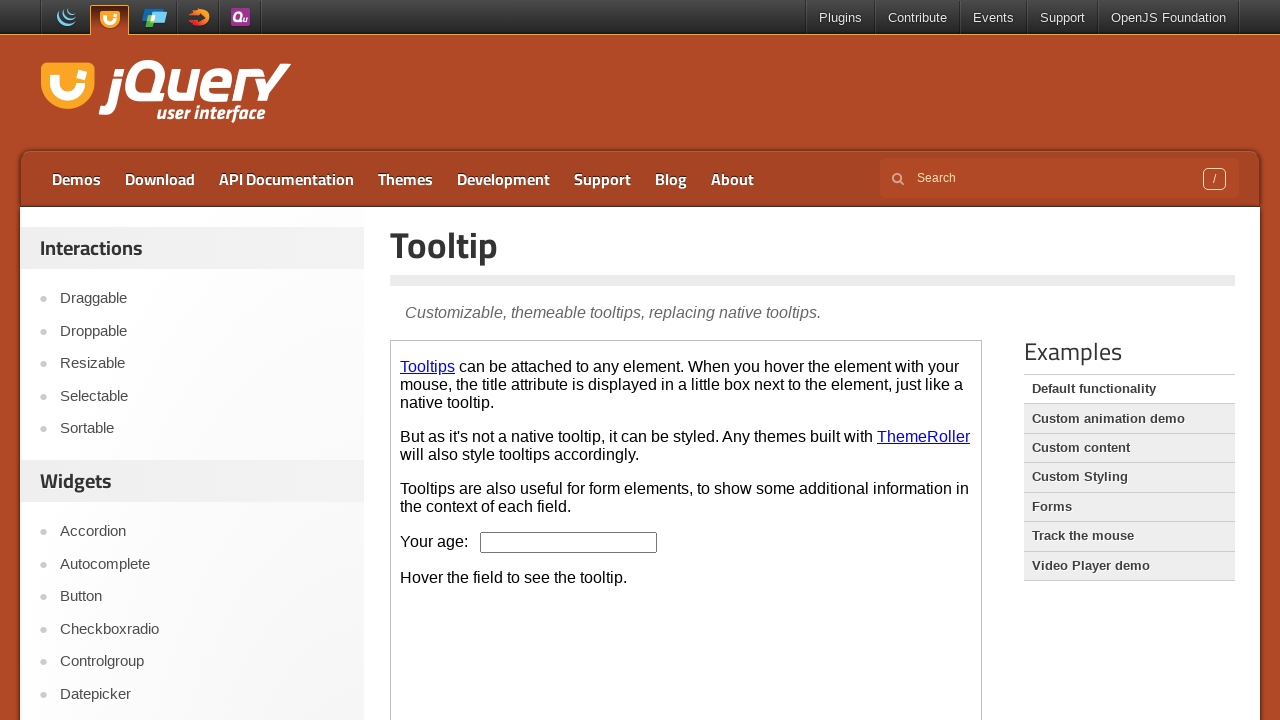

Hovered over the age input field to trigger tooltip at (569, 542) on .demo-frame >> internal:control=enter-frame >> #age
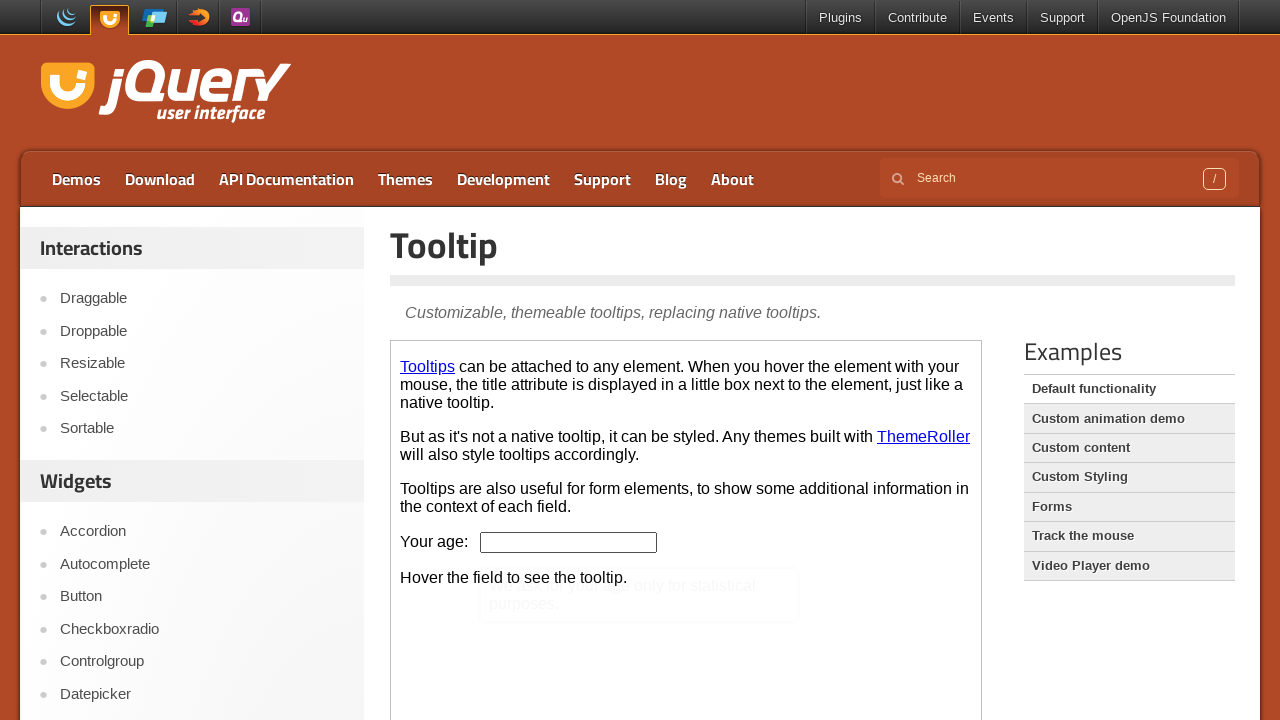

Retrieved aria-describedby attribute from age input field
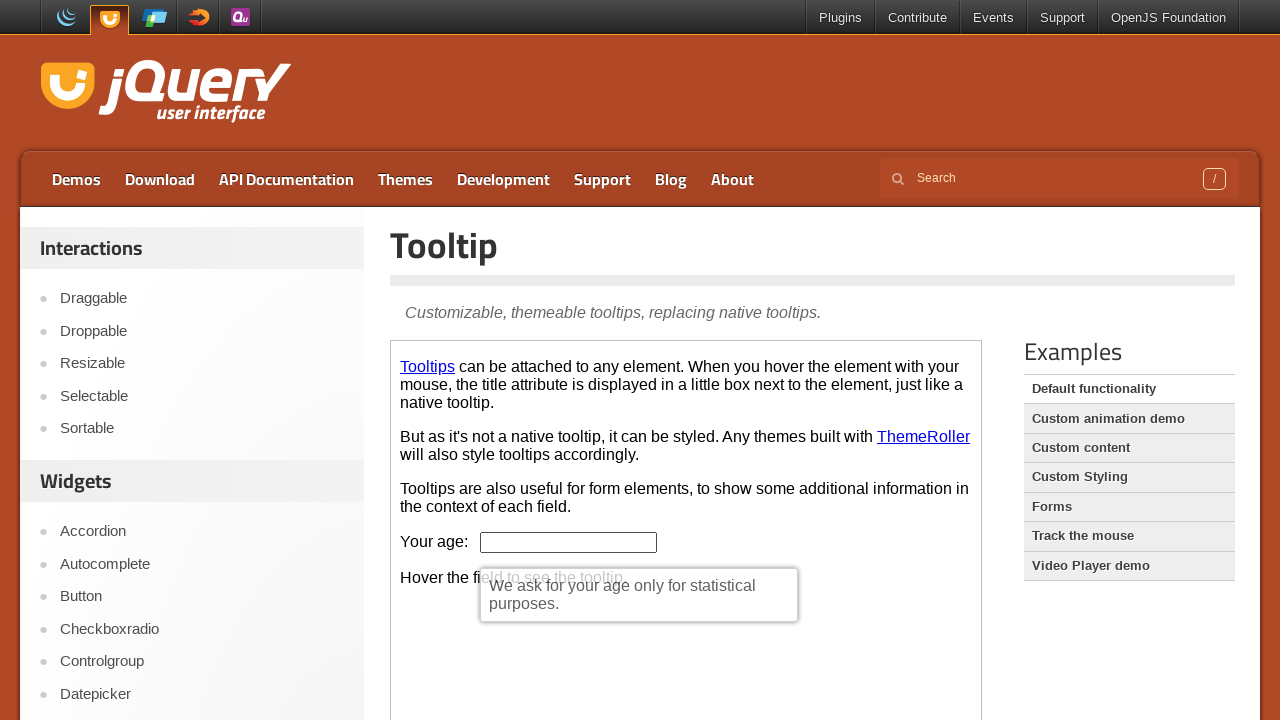

Tooltip is displayed - aria-describedby attribute contains 'ui-id-'
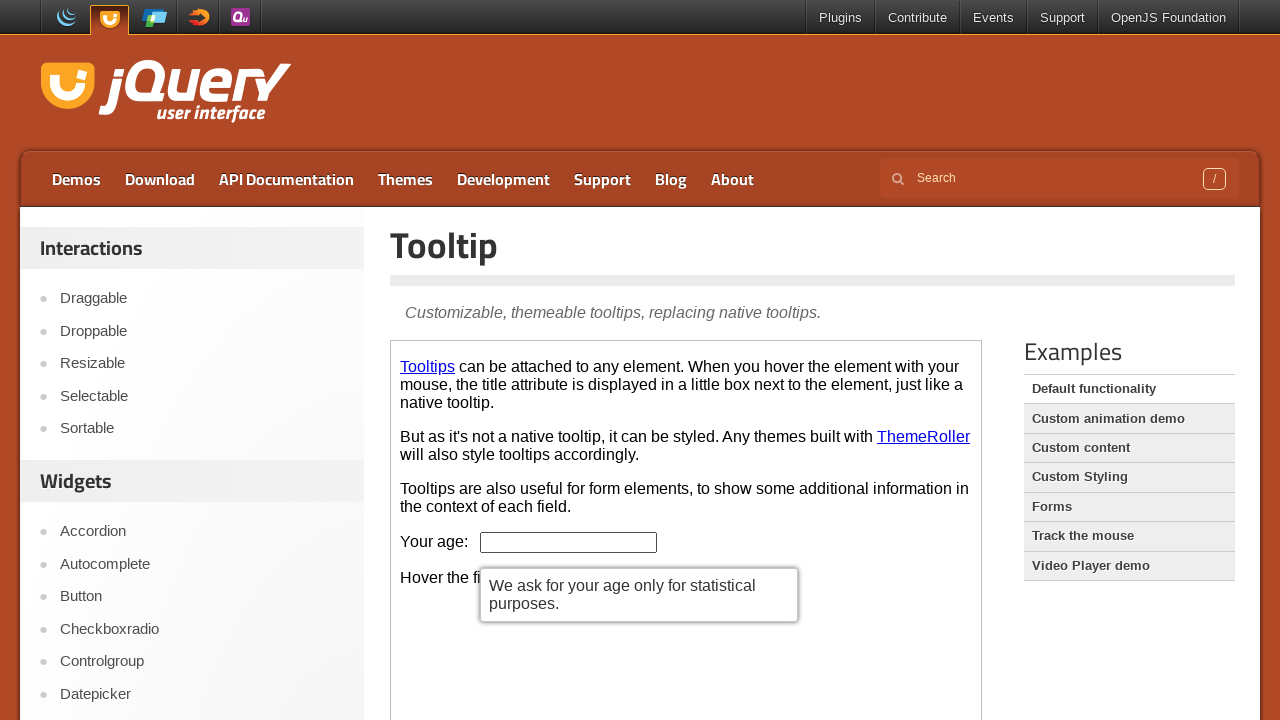

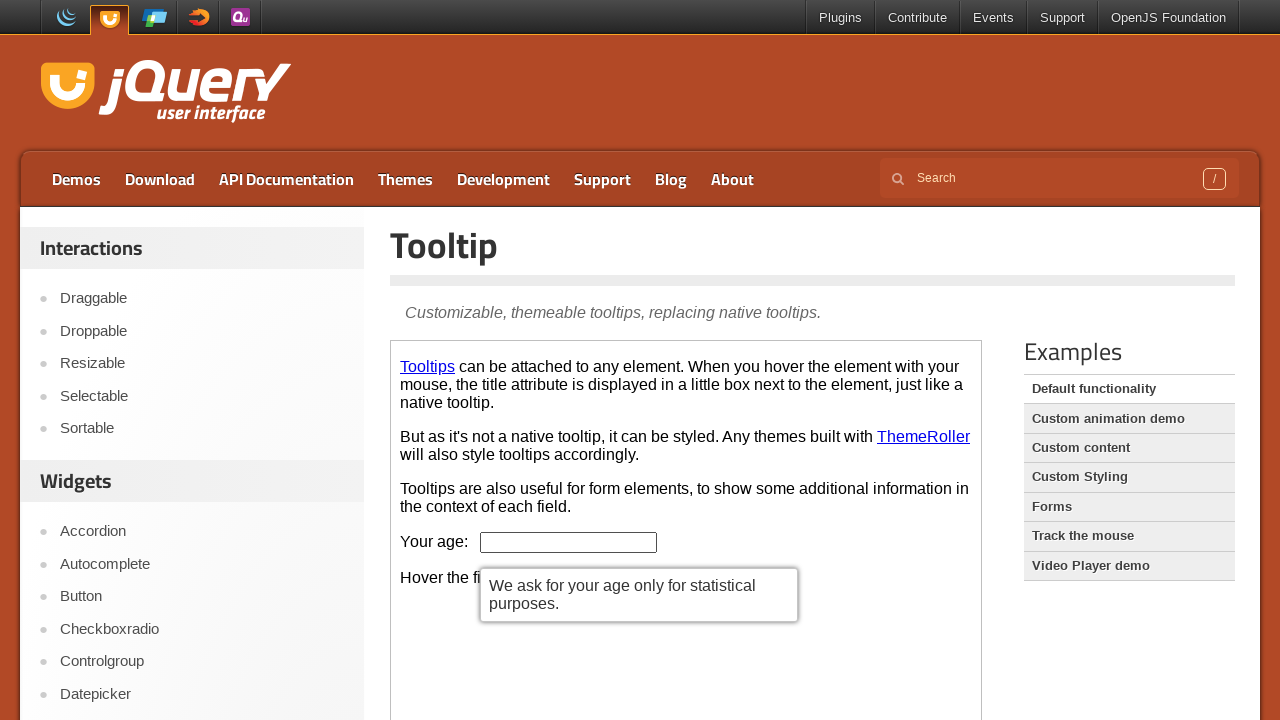